Fills out a practice form with personal information including first name, last name, gender selection, experience level, date, profession, automation tools, continent selection, commands selection, and clicks a download link.

Starting URL: https://awesomeqa.com/practice.html

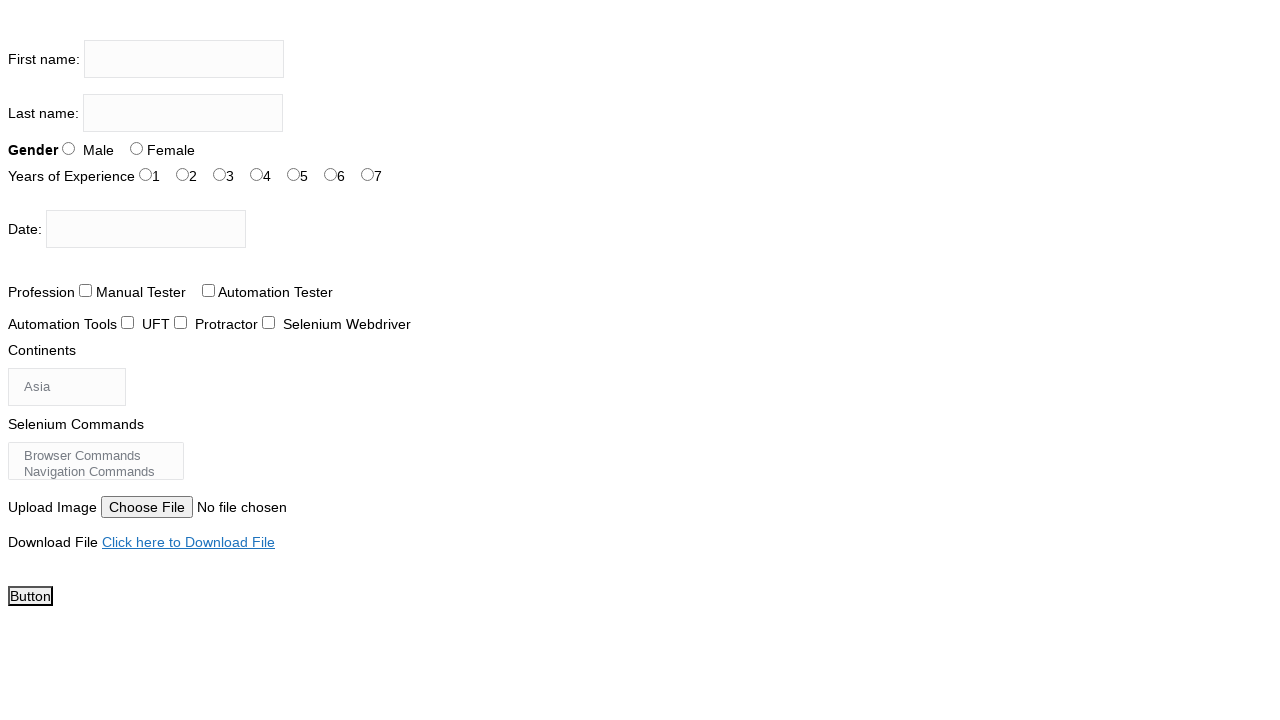

Filled first name field with 'Viswa' on input[name='firstname']
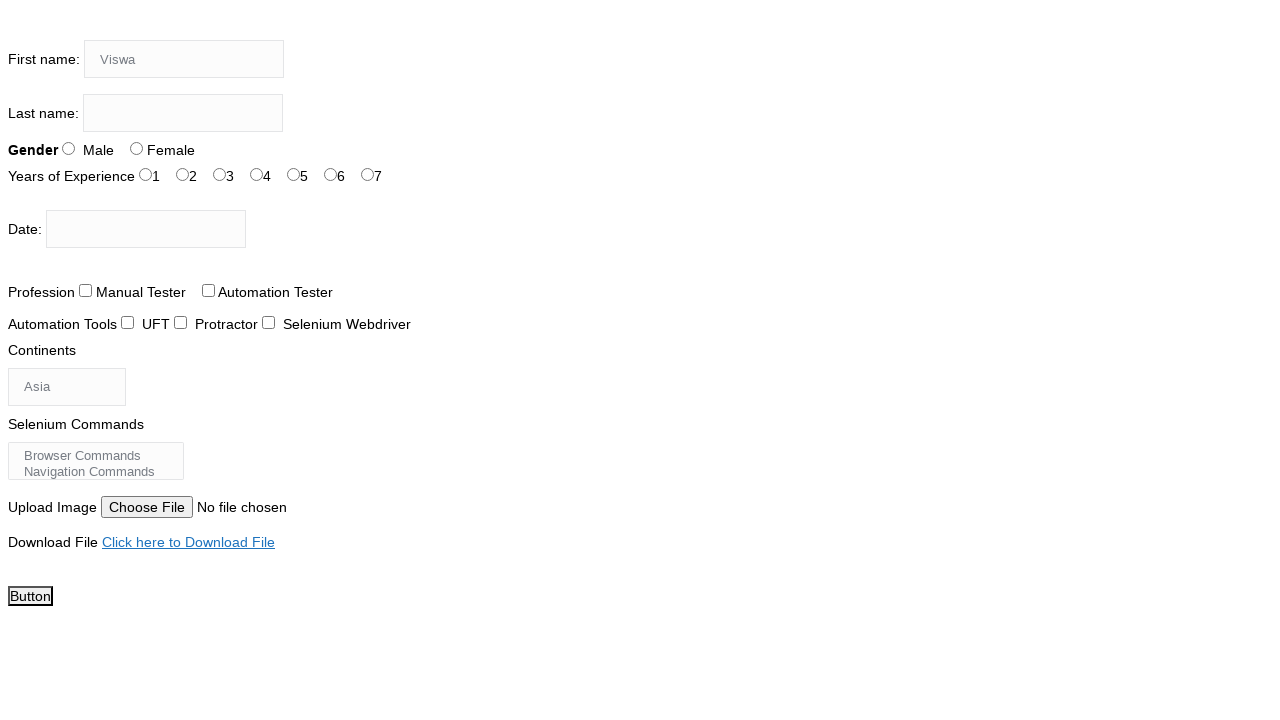

Filled last name field with 'P' on input[name='lastname']
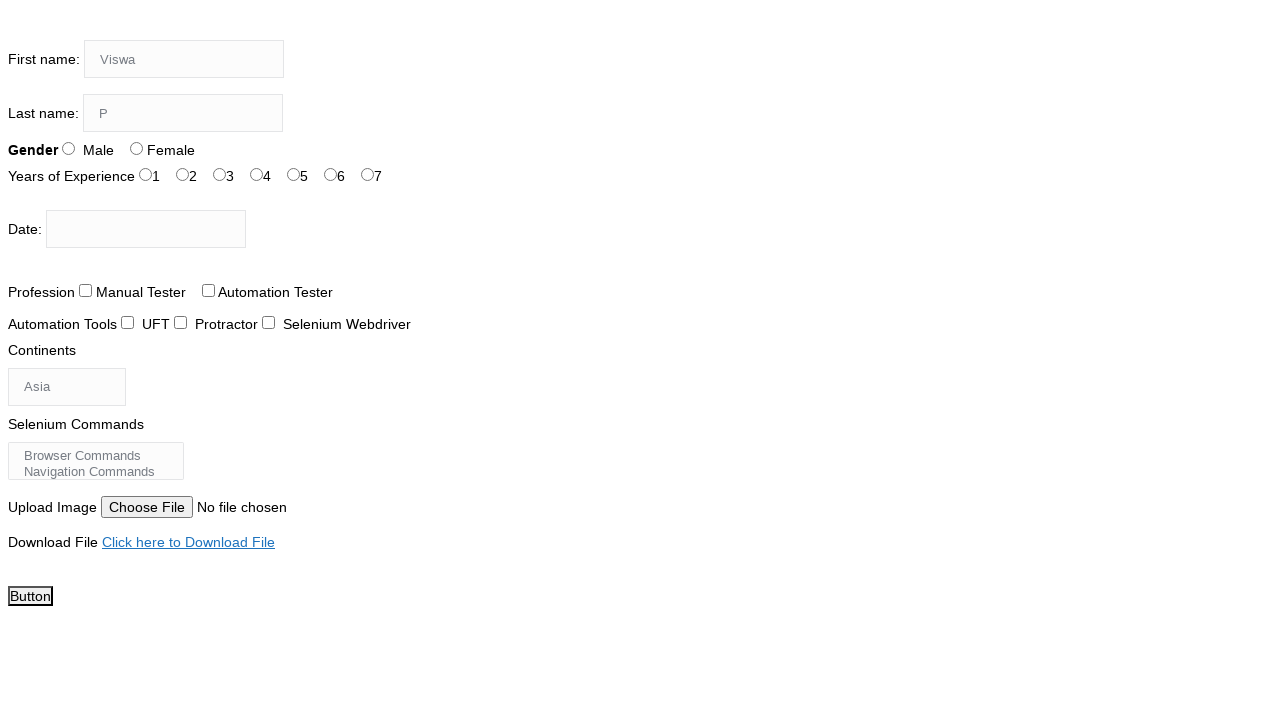

Selected Male gender option at (68, 148) on #sex-0
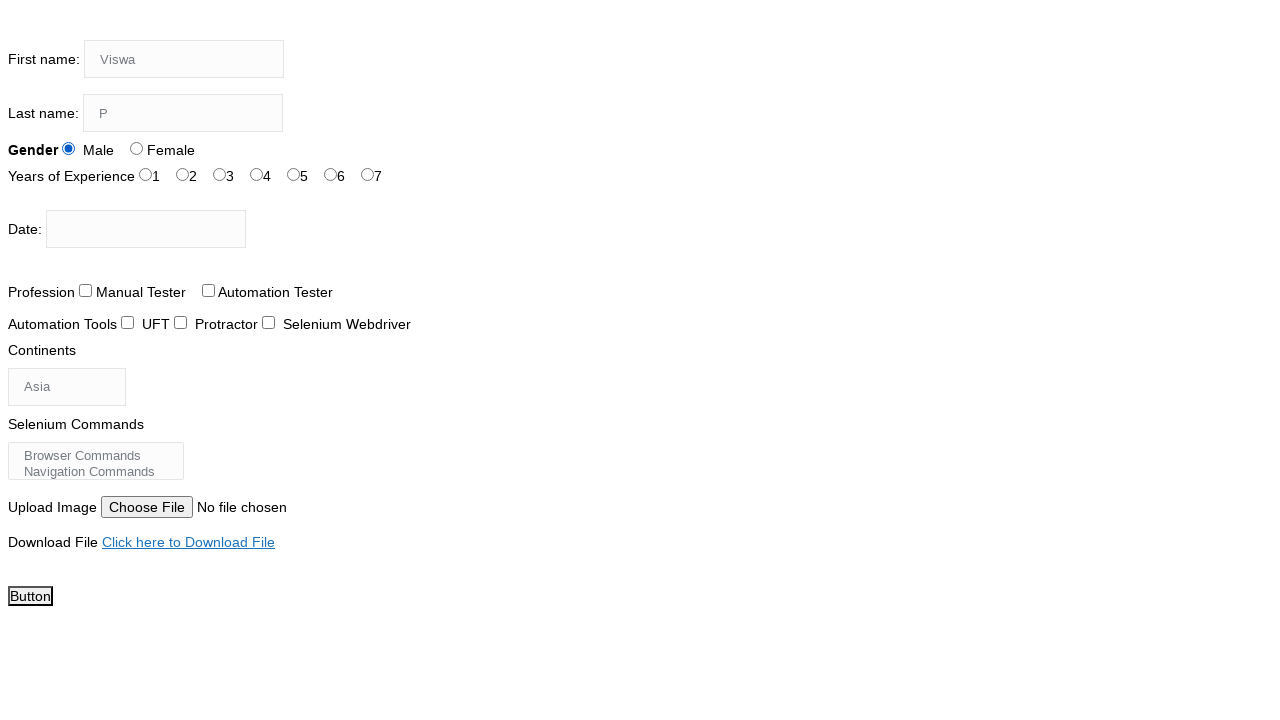

Selected 3 years experience level at (256, 174) on #exp-3
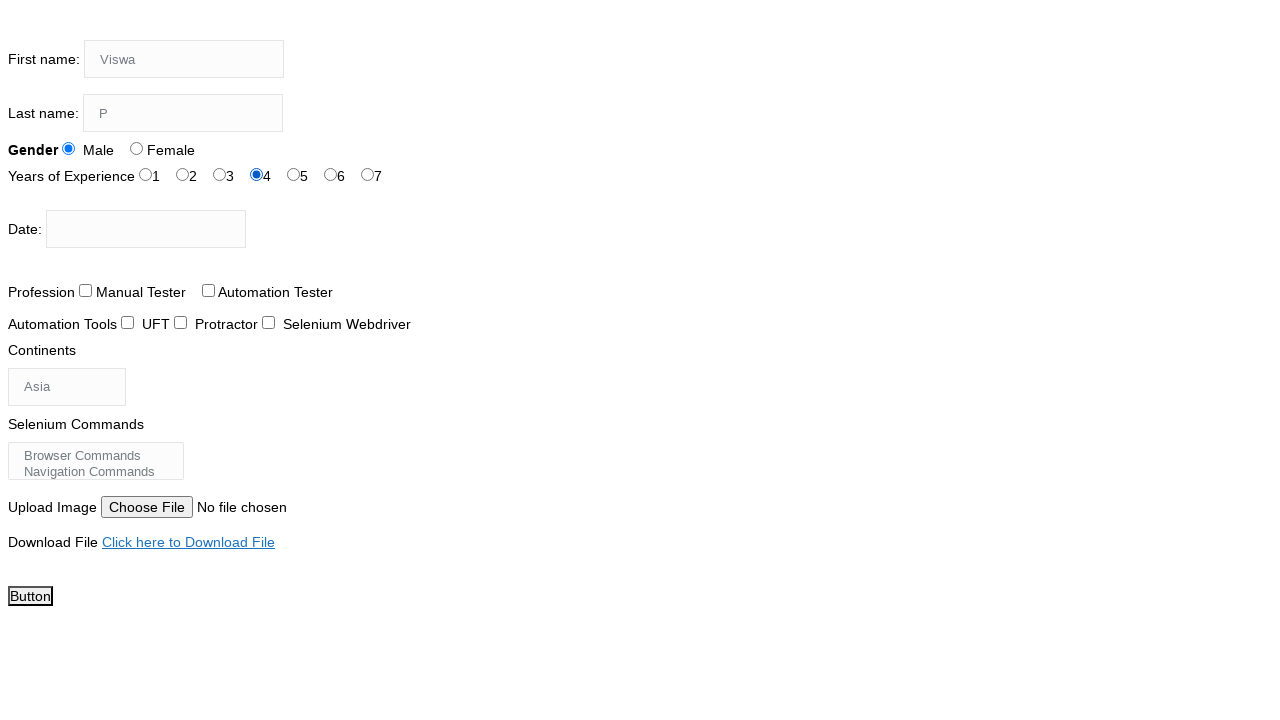

Filled date picker with '06-08-2023' on #datepicker
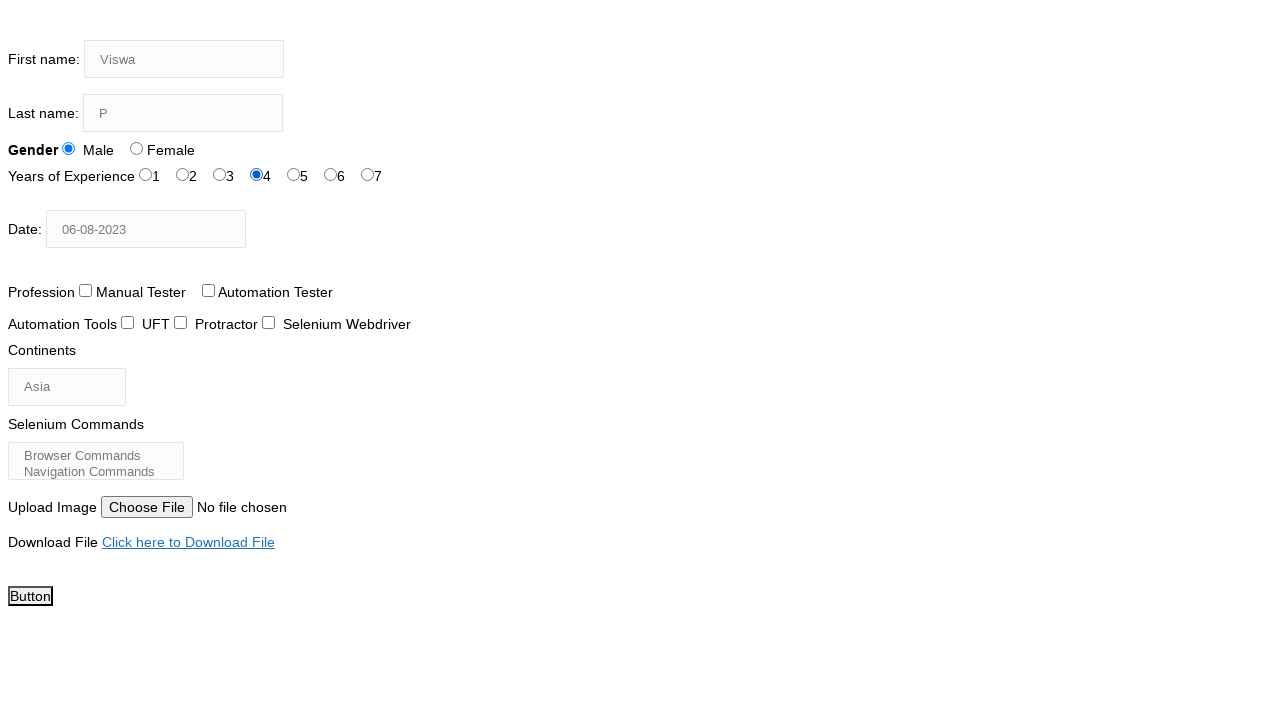

Selected Manual Tester profession checkbox at (86, 290) on #profession-0
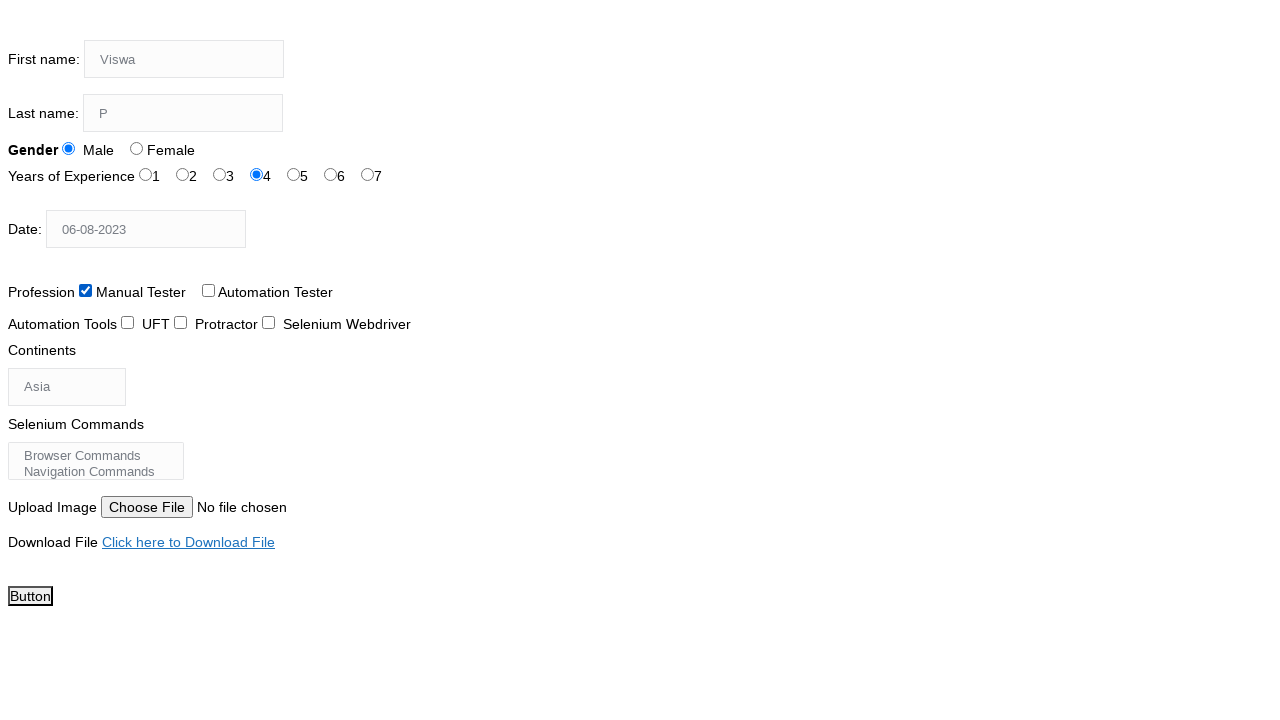

Selected Selenium IDE automation tool checkbox at (268, 322) on #tool-2
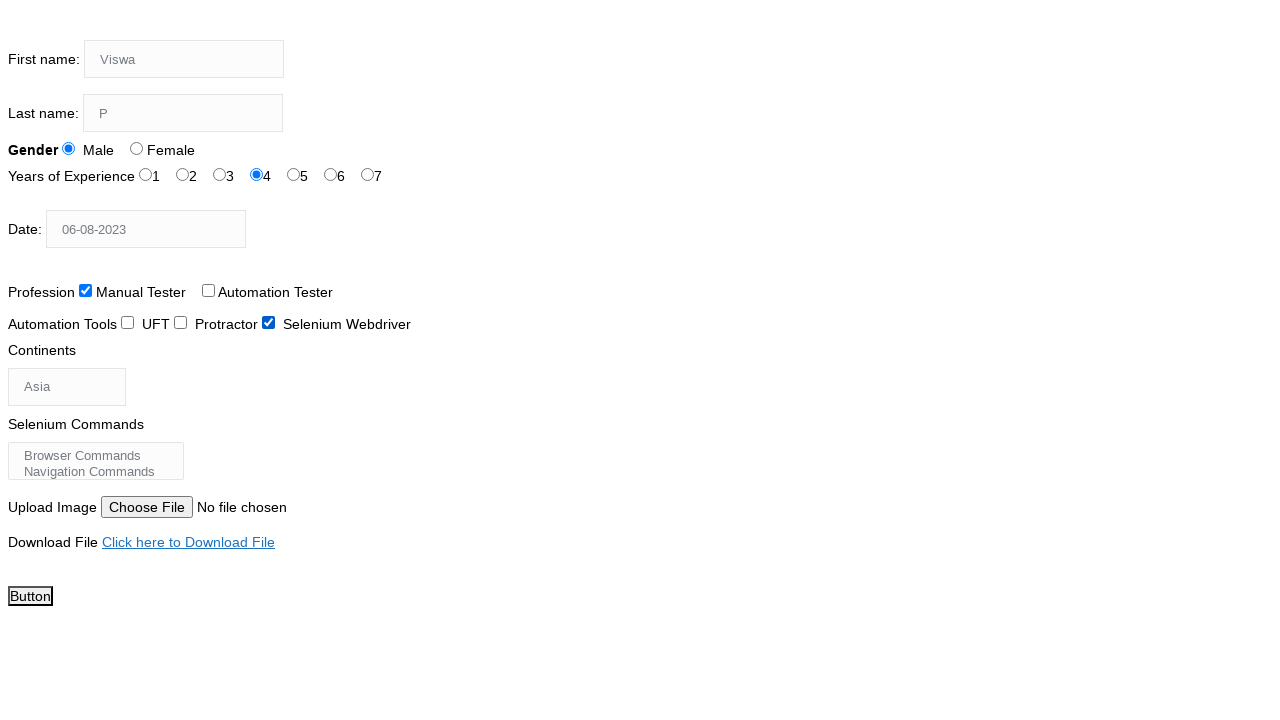

Selected Asia from continents dropdown on #continents
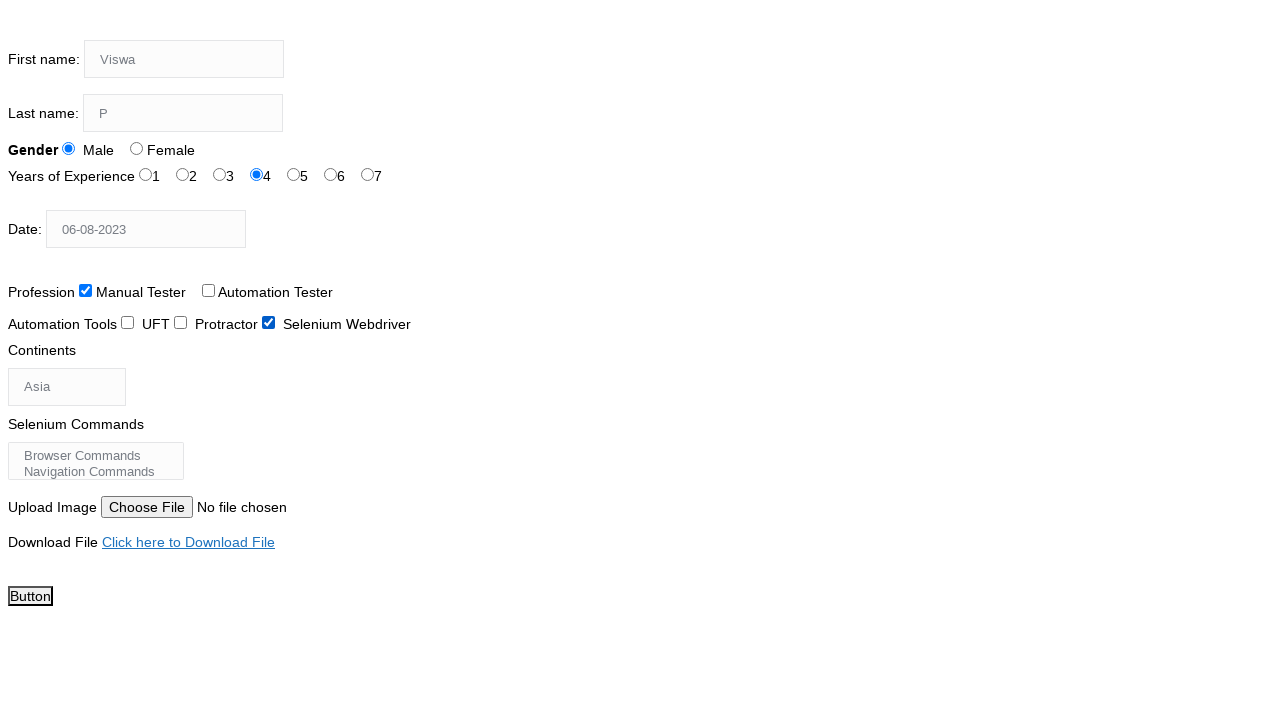

Selected Wait Commands from command list at (96, 461) on xpath=//option[normalize-space()='Wait Commands']
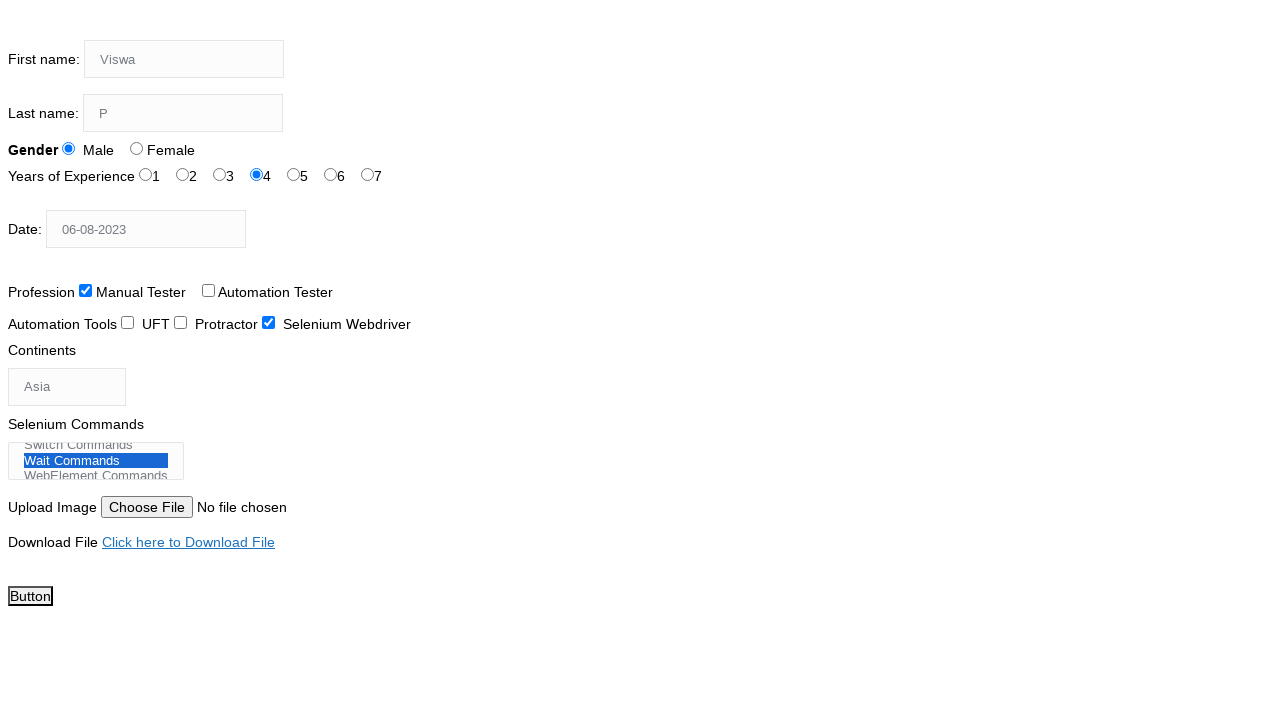

Clicked download file link at (188, 542) on xpath=//a[normalize-space()='Click here to Download File']
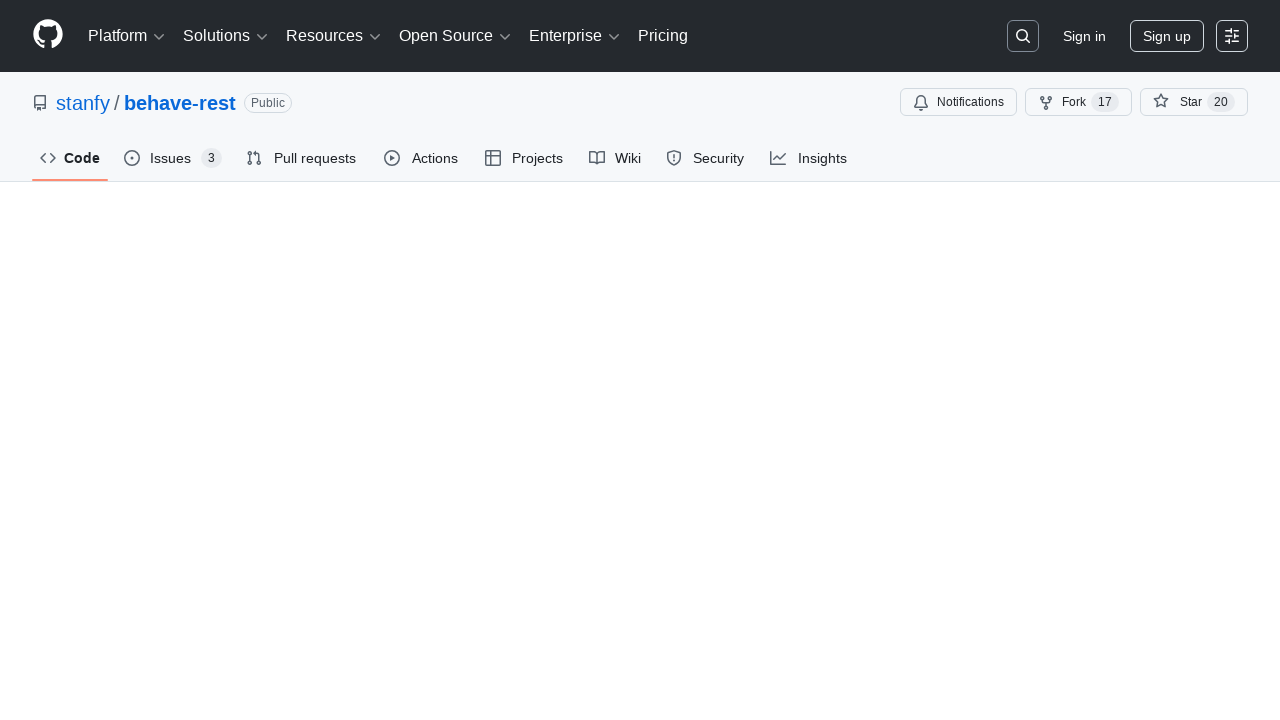

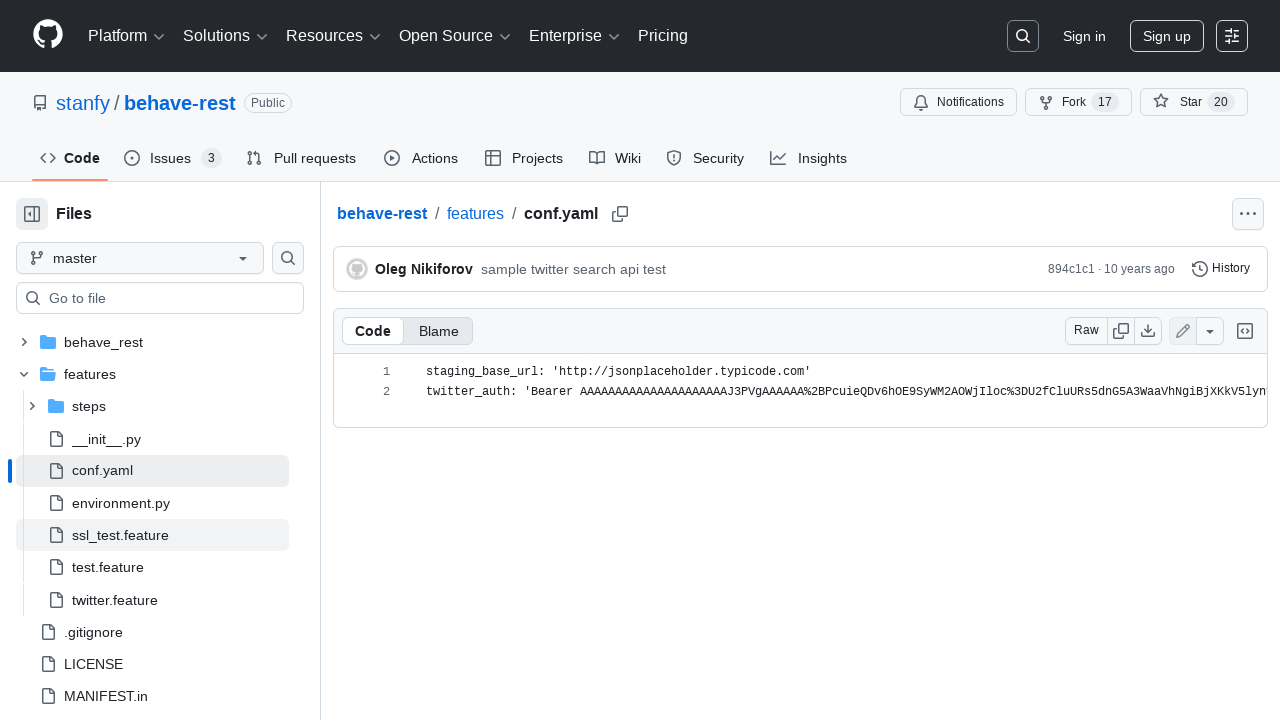